Basic browser automation test that navigates to demoqa.com and refreshes the page to verify basic page loading functionality.

Starting URL: https://demoqa.com/

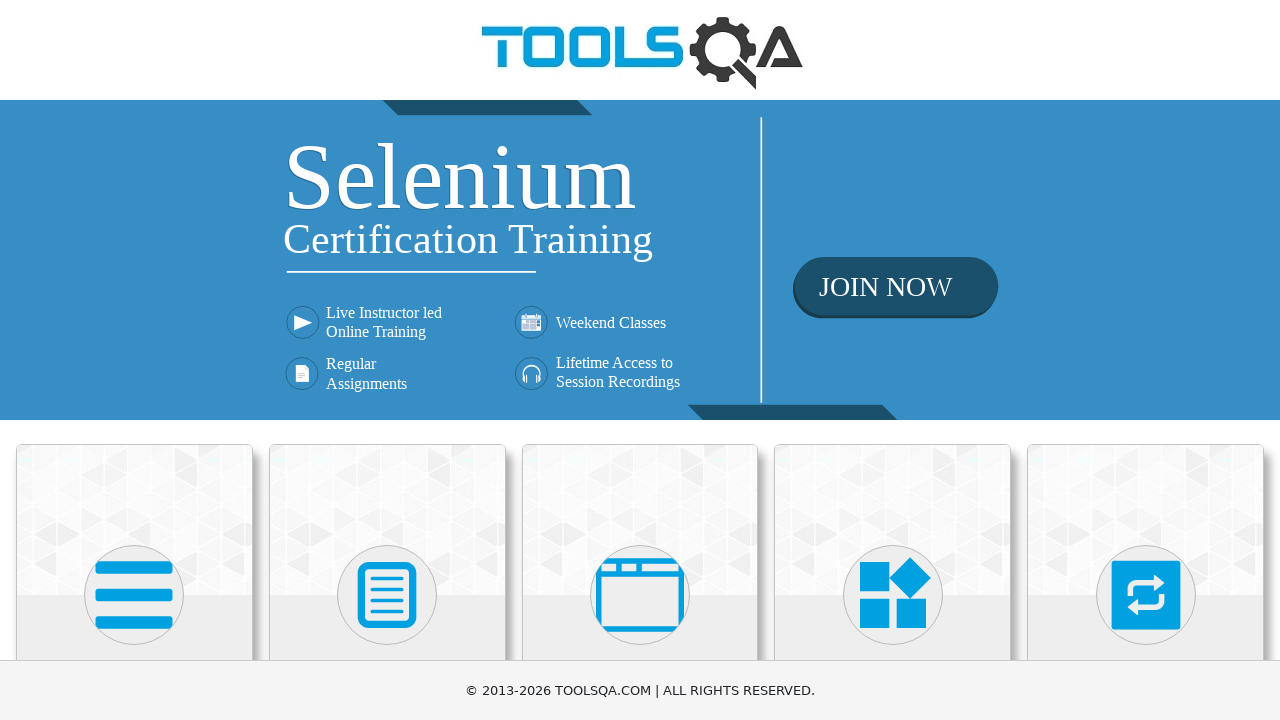

Reloaded the page to verify basic page loading functionality
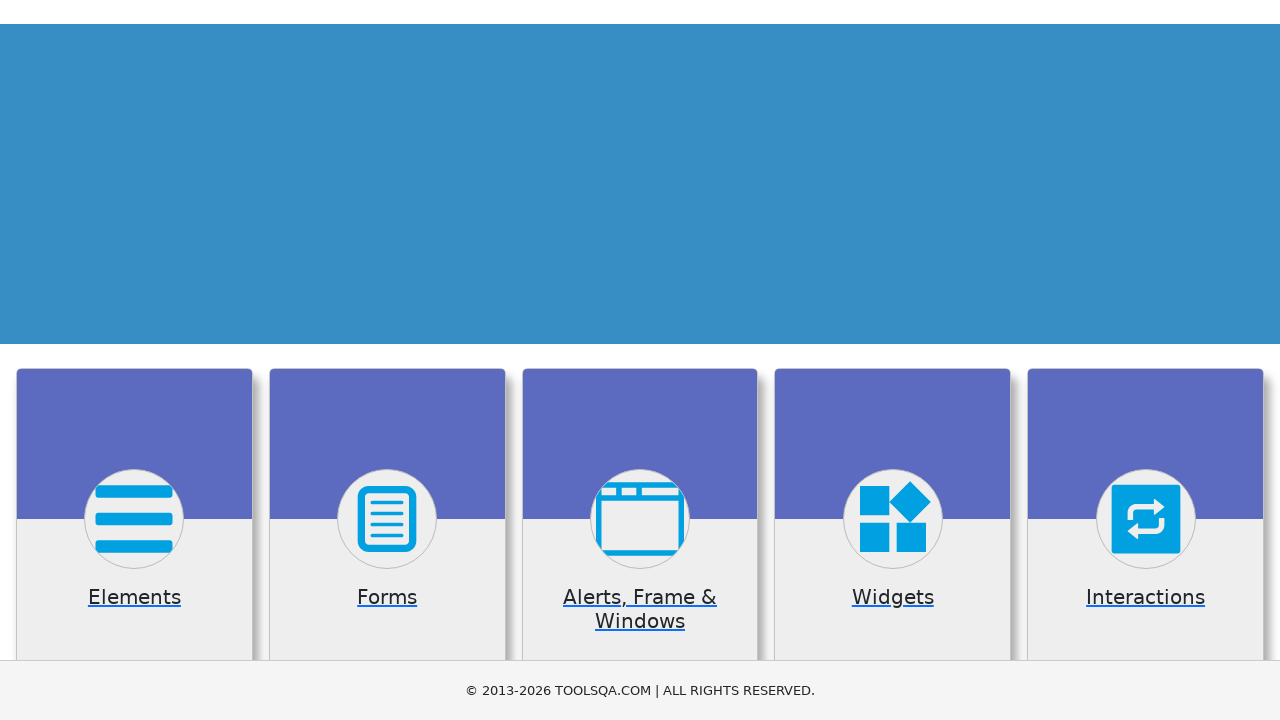

Page fully loaded after refresh - DOM content loaded
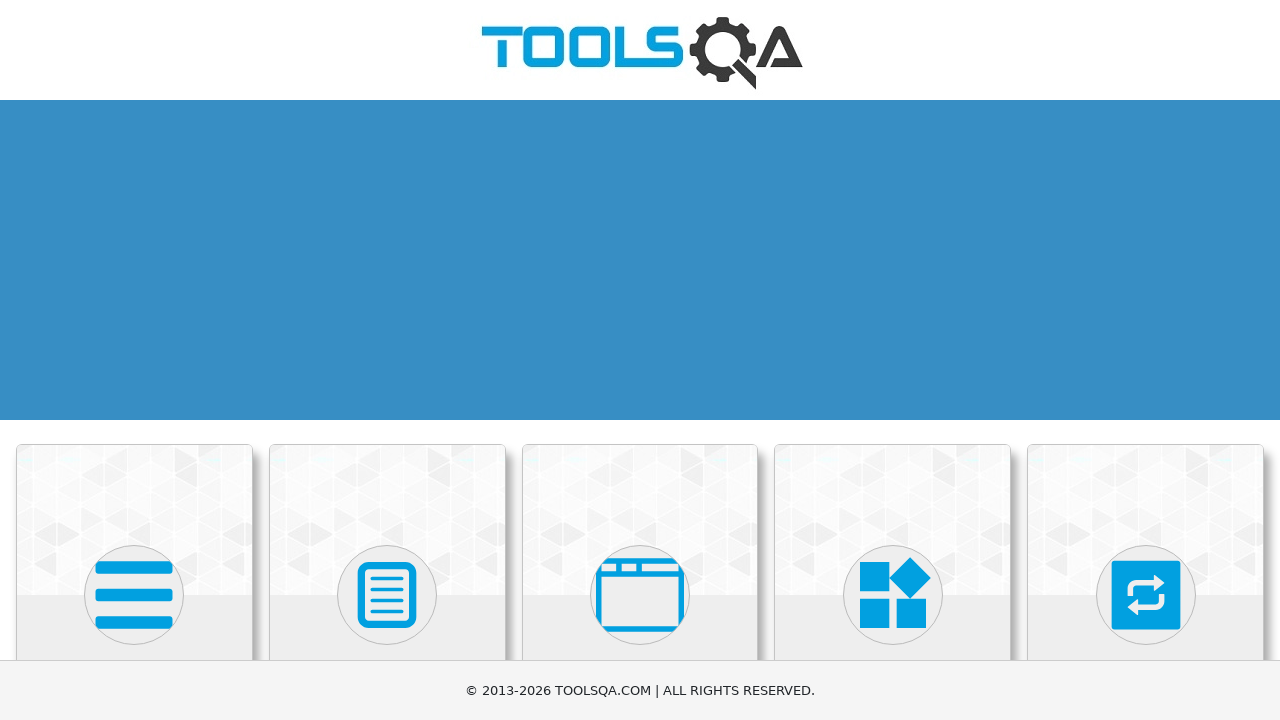

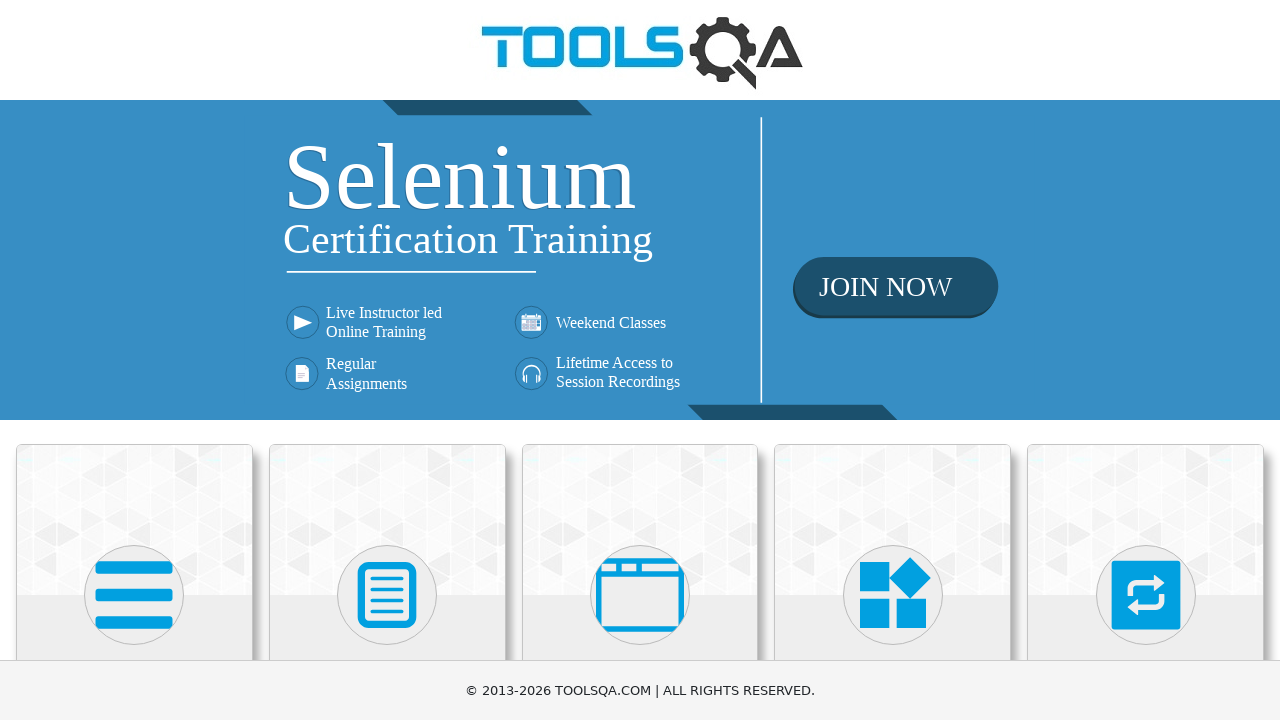